Tests handling of JavaScript alerts by clicking an alert button and accepting the alert dialog

Starting URL: https://omayo.blogspot.com/

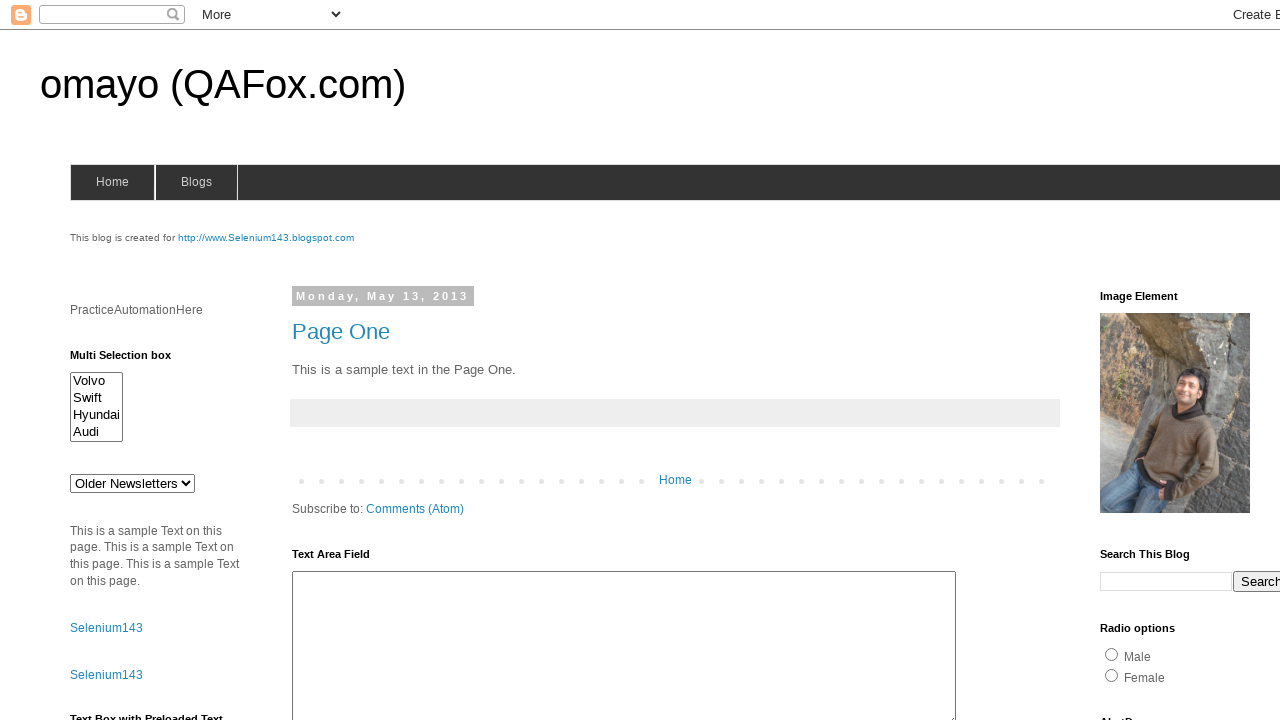

Set up dialog handler to automatically accept alerts
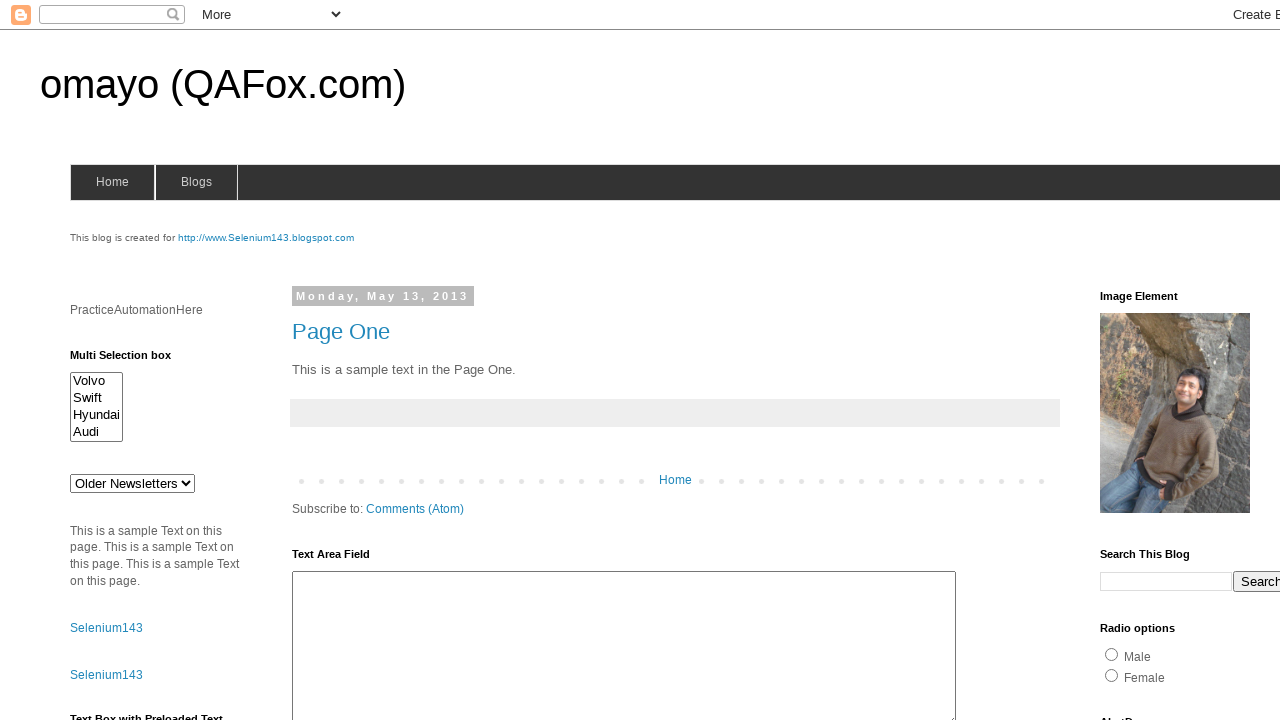

Clicked alert button to trigger JavaScript alert at (1154, 361) on #alert1
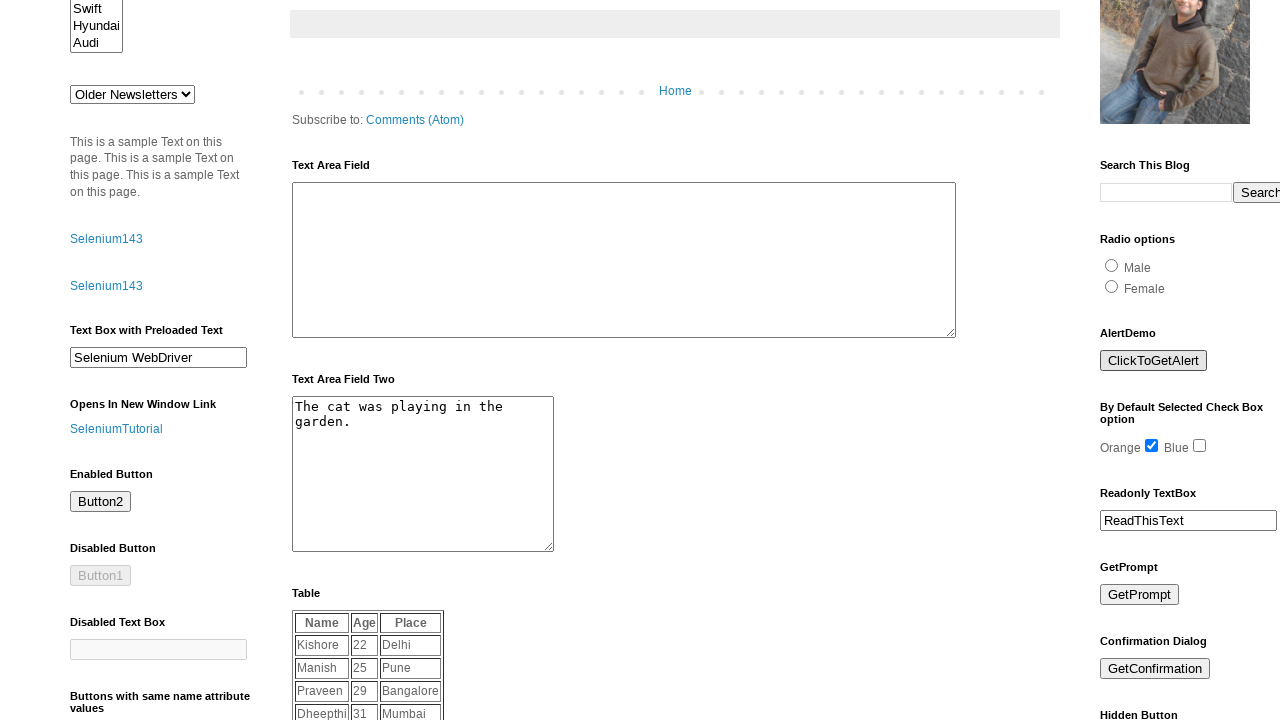

Waited for alert to be handled and processed
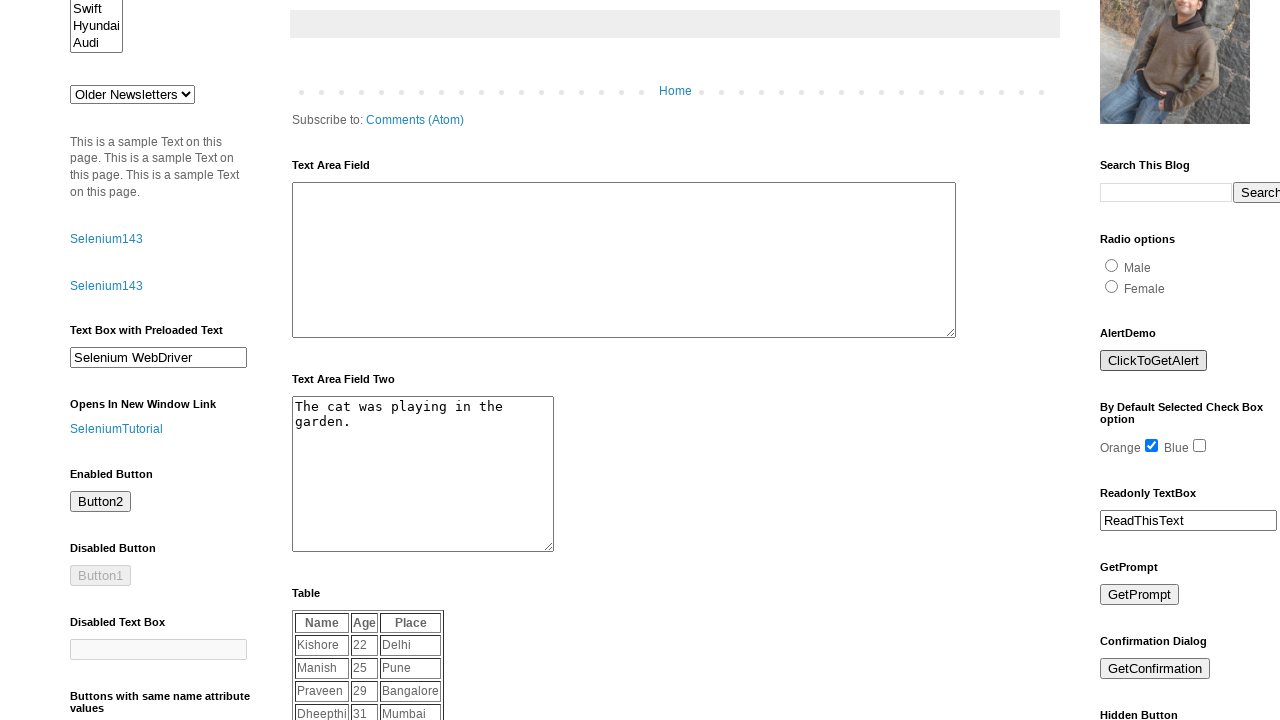

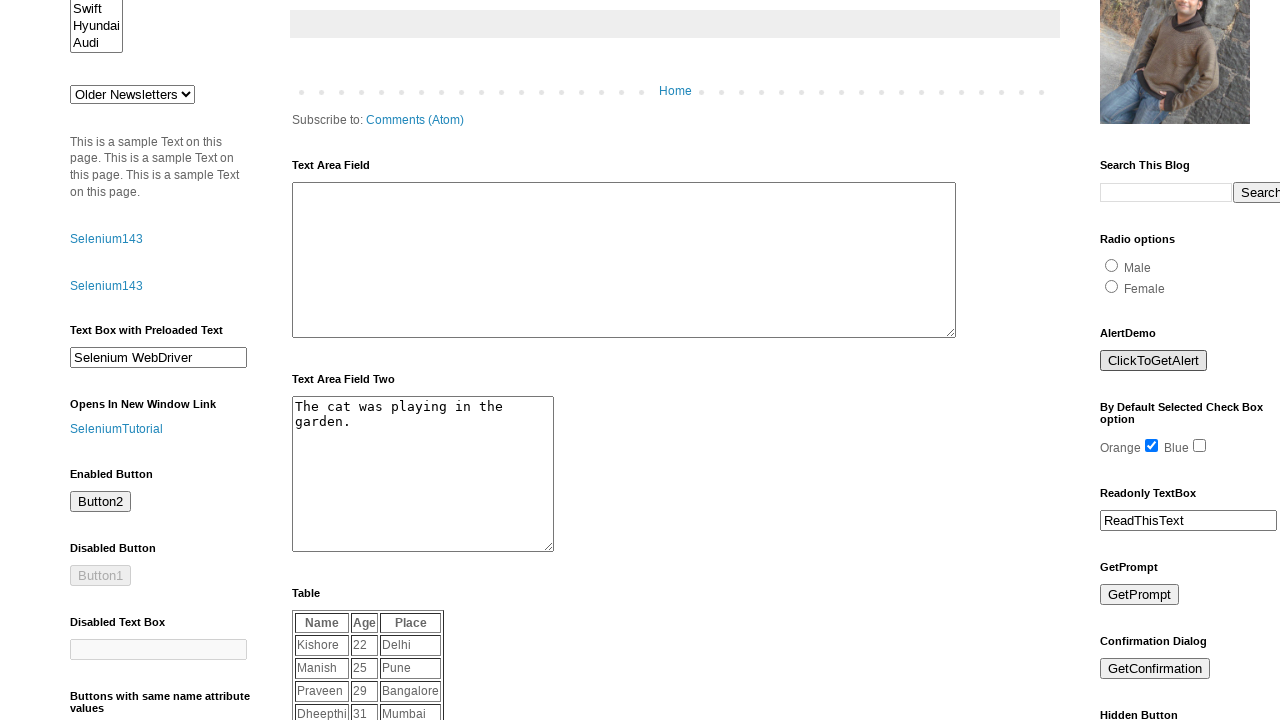